Tests text input field by entering "Hello World!!" and validating the value

Starting URL: https://antoniotrindade.com.br/treinoautomacao/elementsweb.html

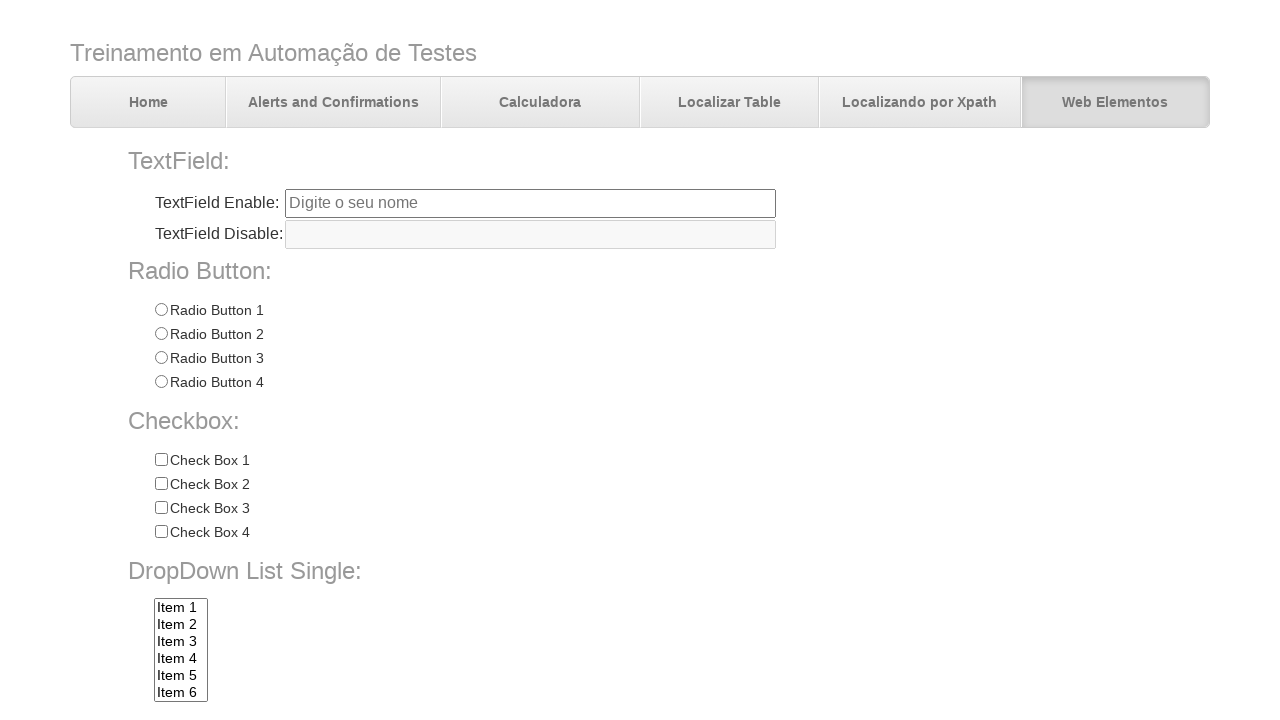

Navigated to elements web page
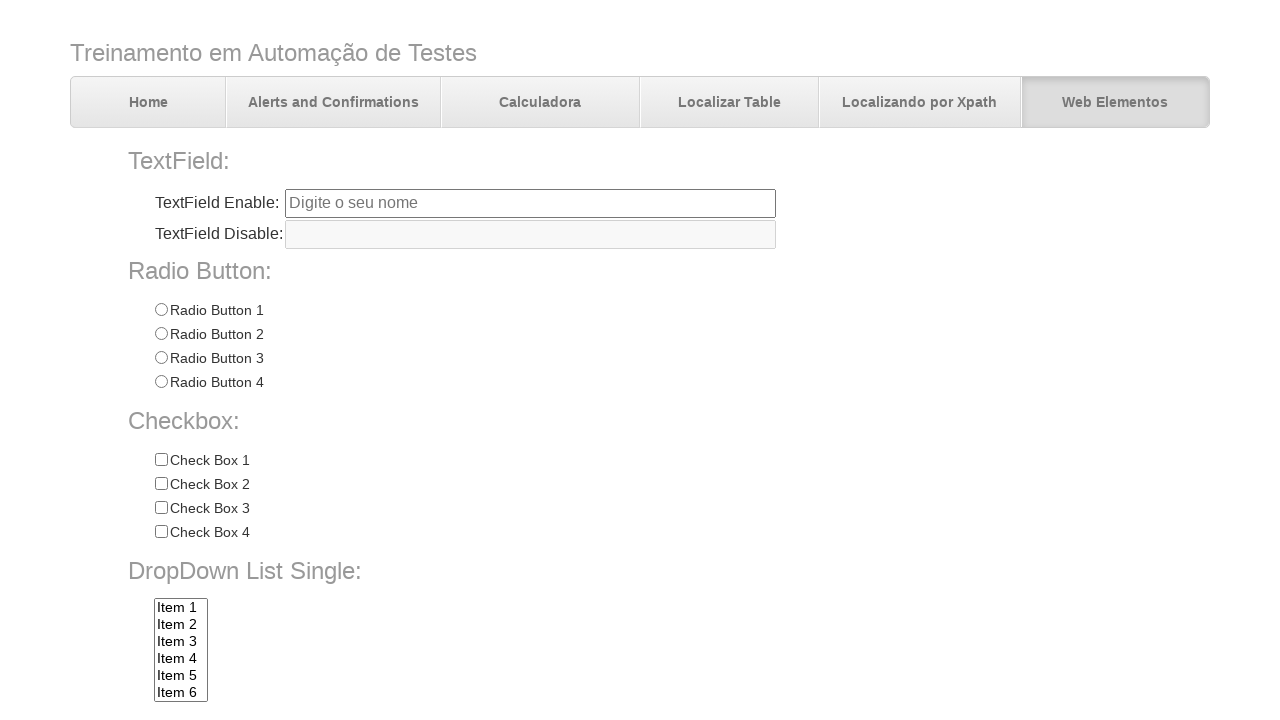

Filled text input field with 'Hello World!!' on input[name='txtbox1']
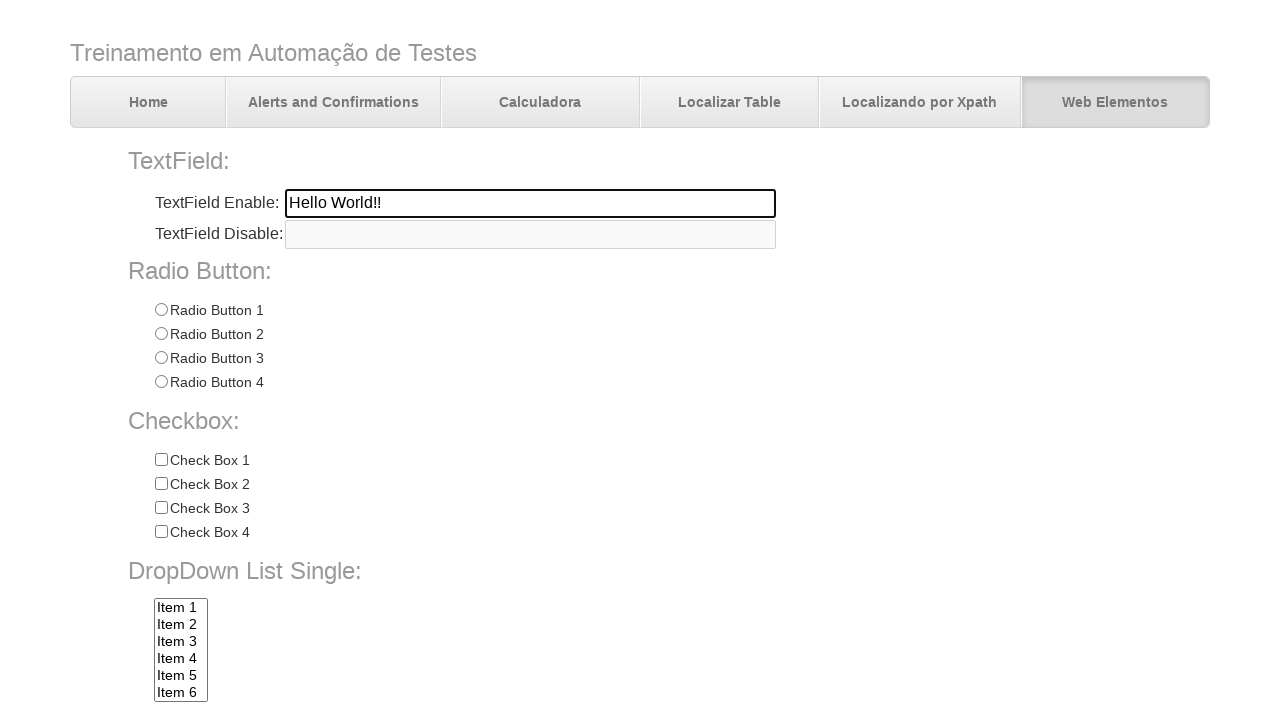

Validated that text input field contains 'Hello World!!'
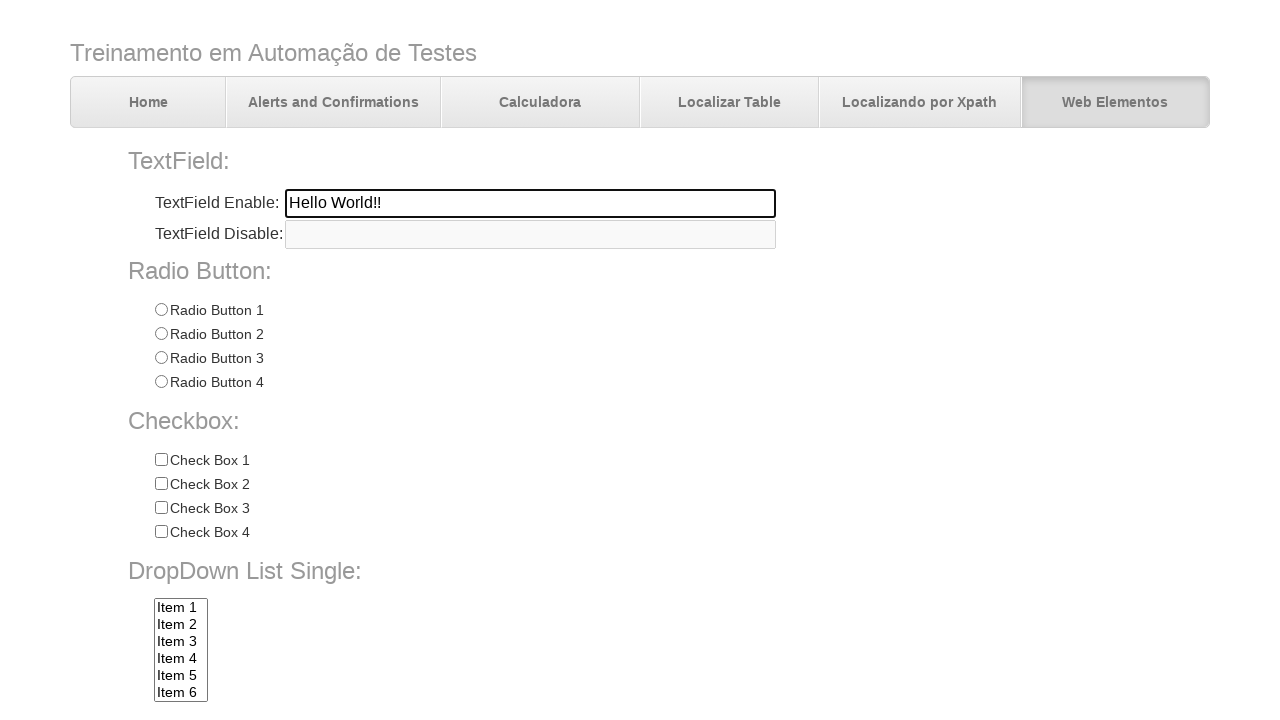

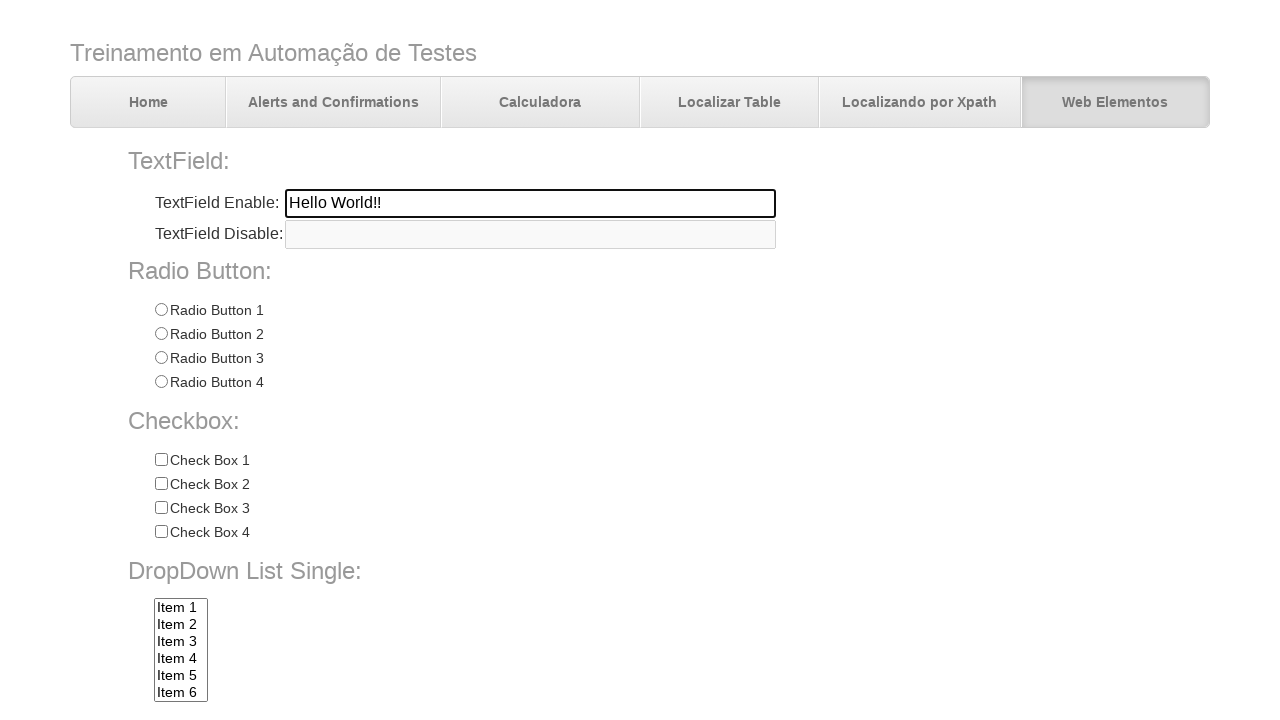